Tests handling a simple JavaScript alert by clicking a button to trigger the alert and then accepting it

Starting URL: https://www.hyrtutorials.com/p/alertsdemo.html

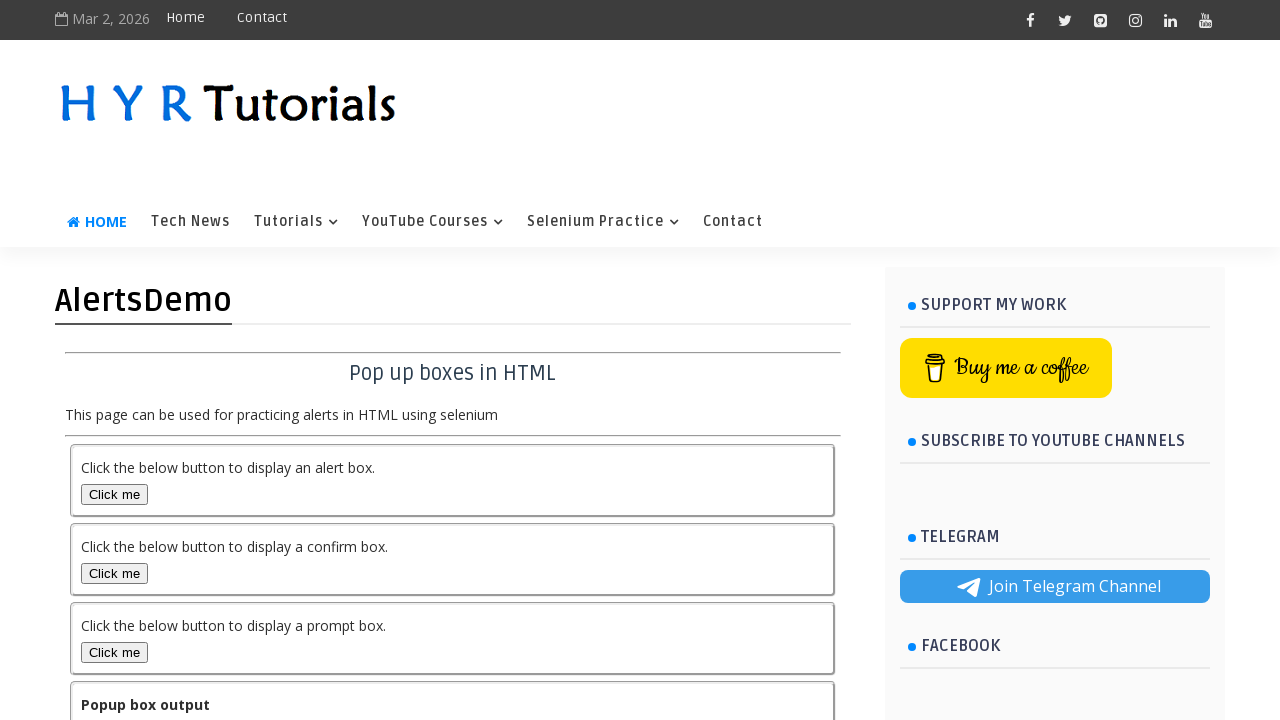

Clicked button to trigger simple alert at (114, 494) on #alertBox
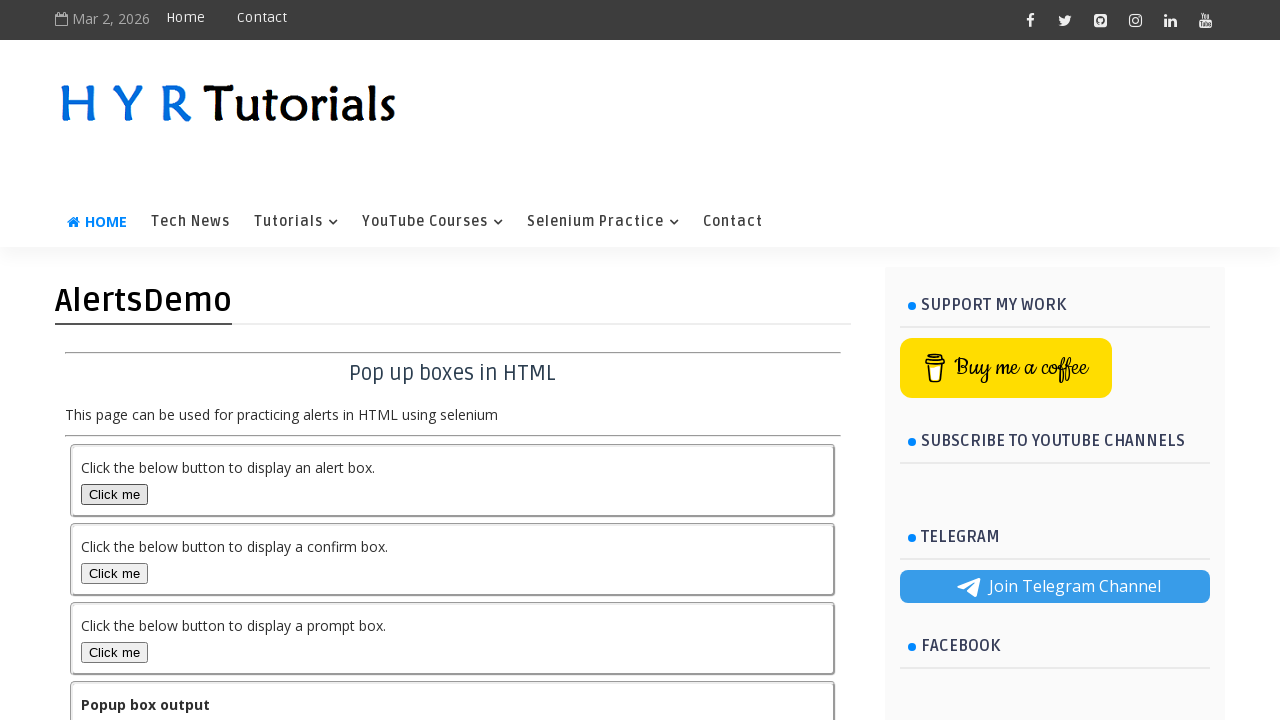

Set up dialog handler to accept alerts
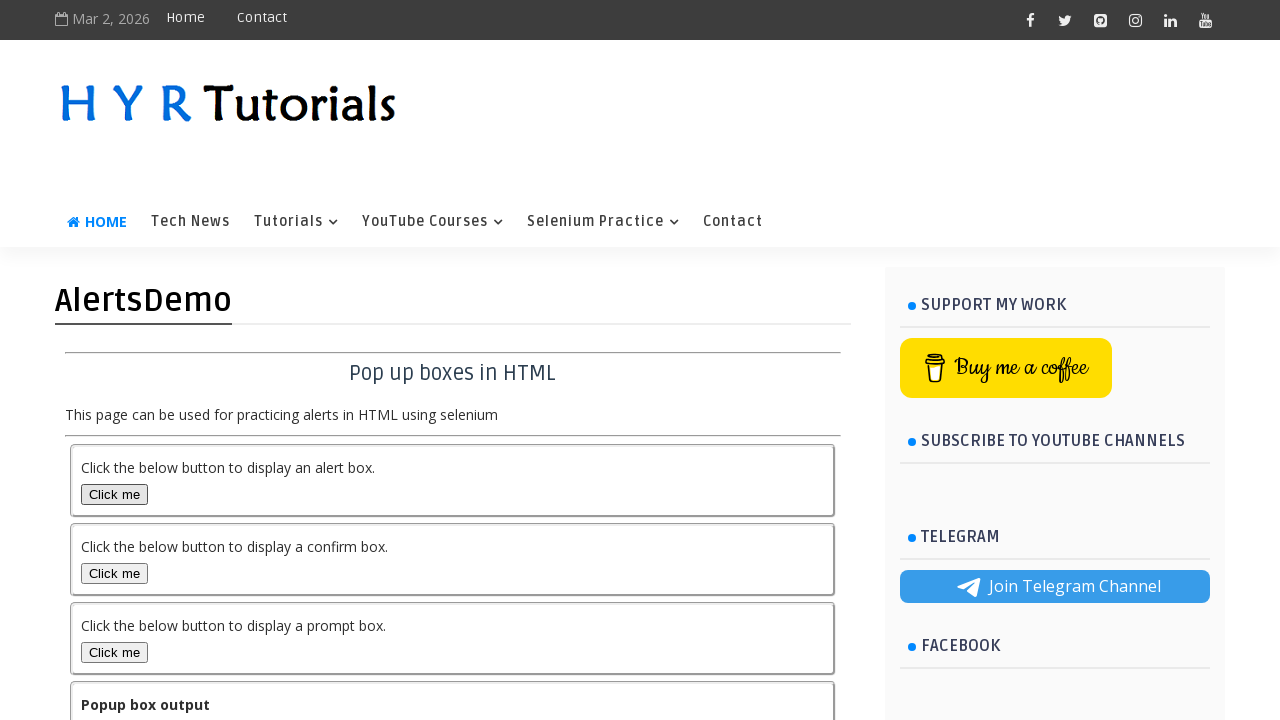

Waited for alert to be processed
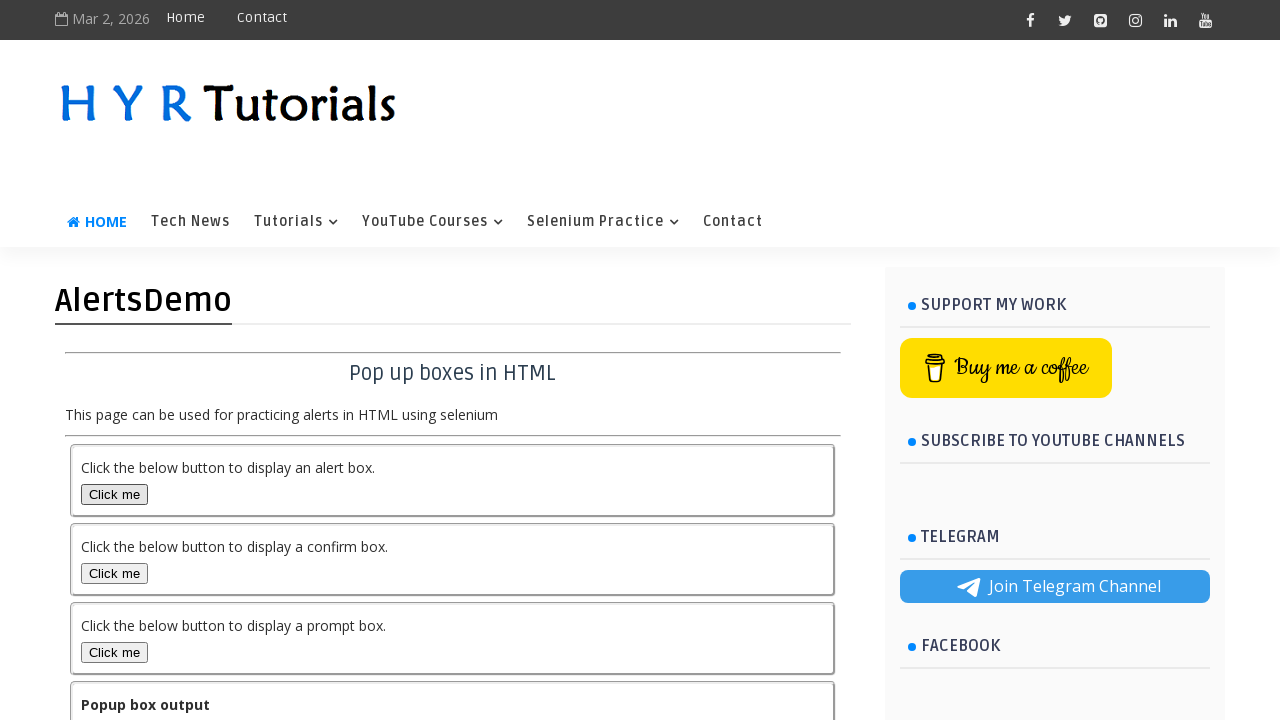

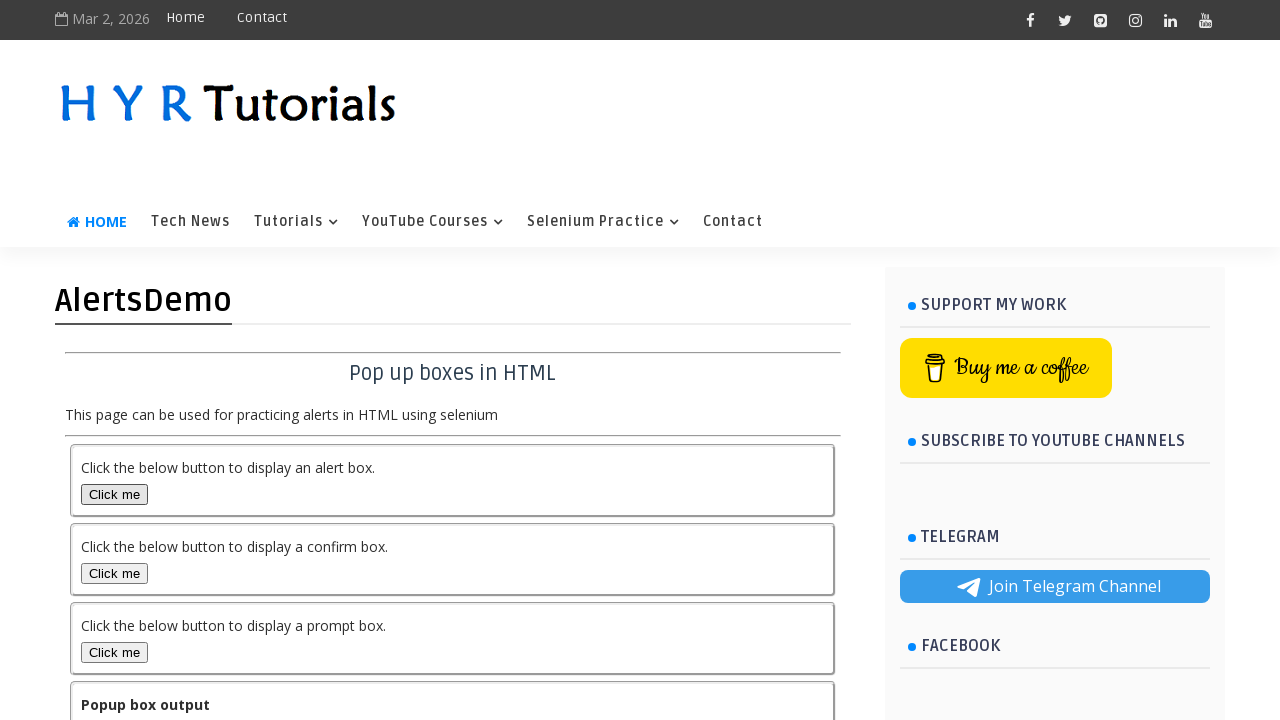